Tests navigation with custom timeout settings by navigating back, forward, and reloading with specified timeout values

Starting URL: https://github.com/microsoft/playwright-sharp

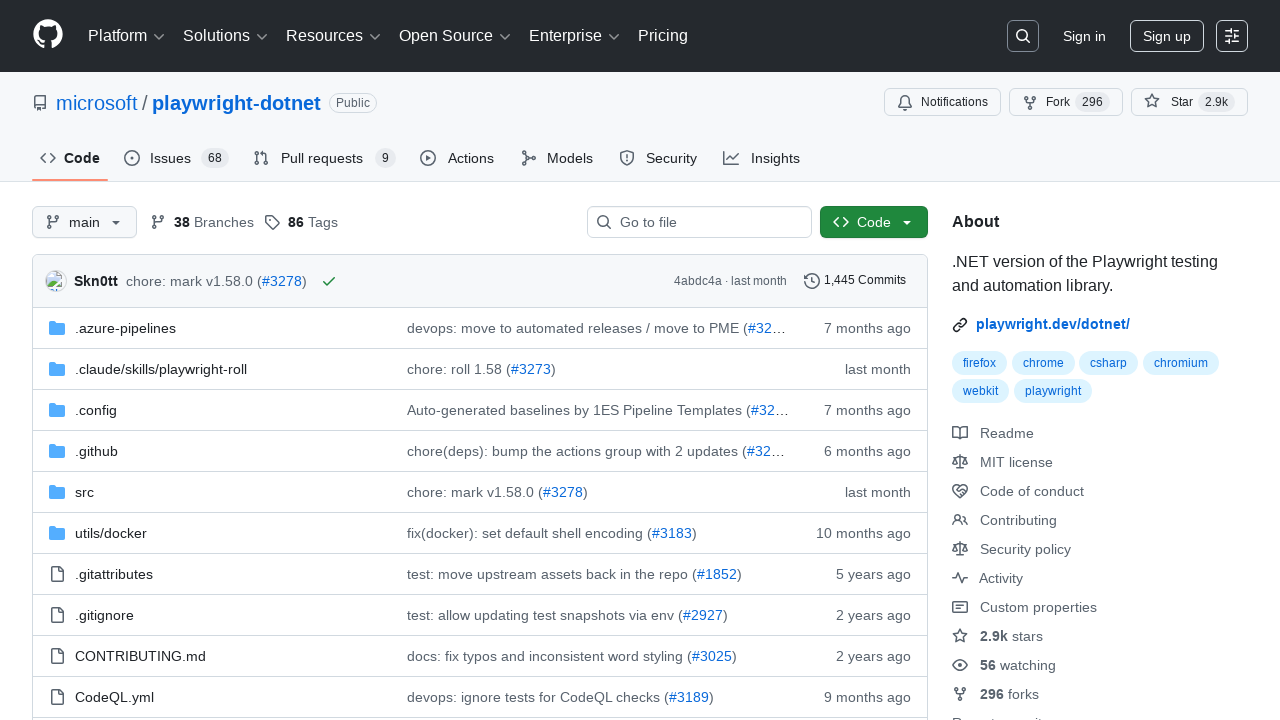

Navigated back with 30000ms timeout
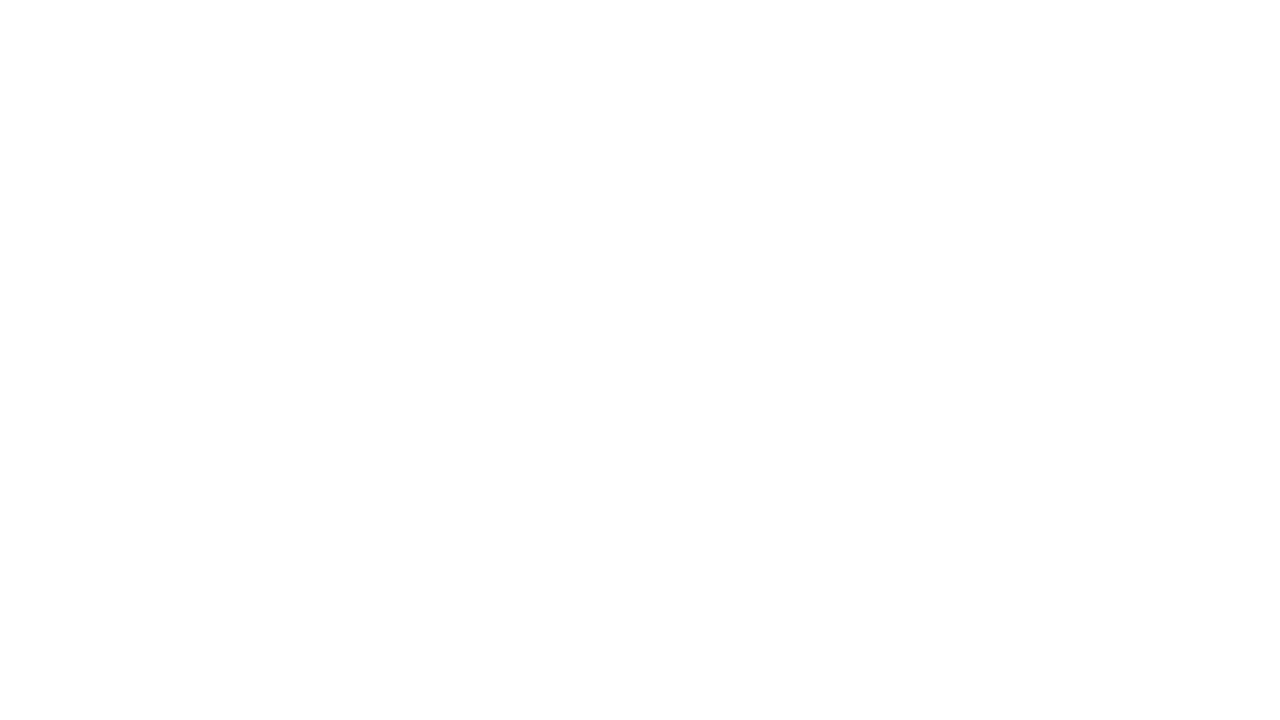

Navigated forward with 30000ms timeout
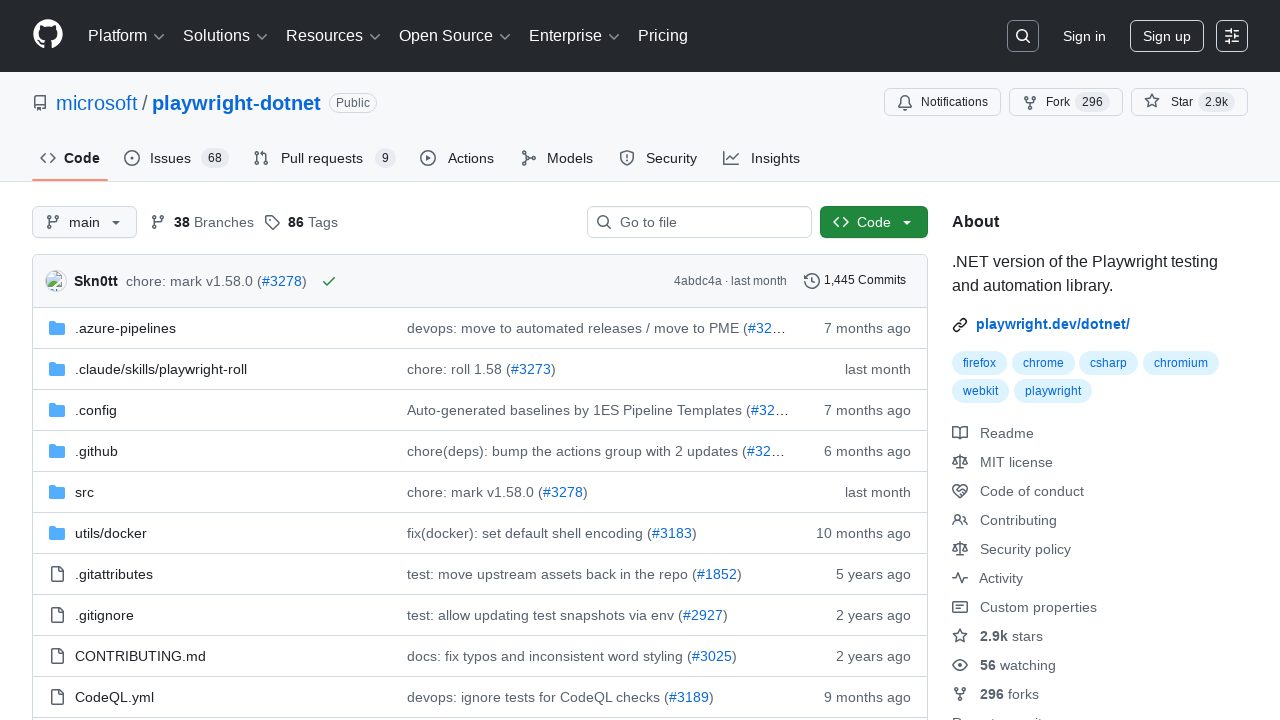

Reloaded page with 30000ms timeout
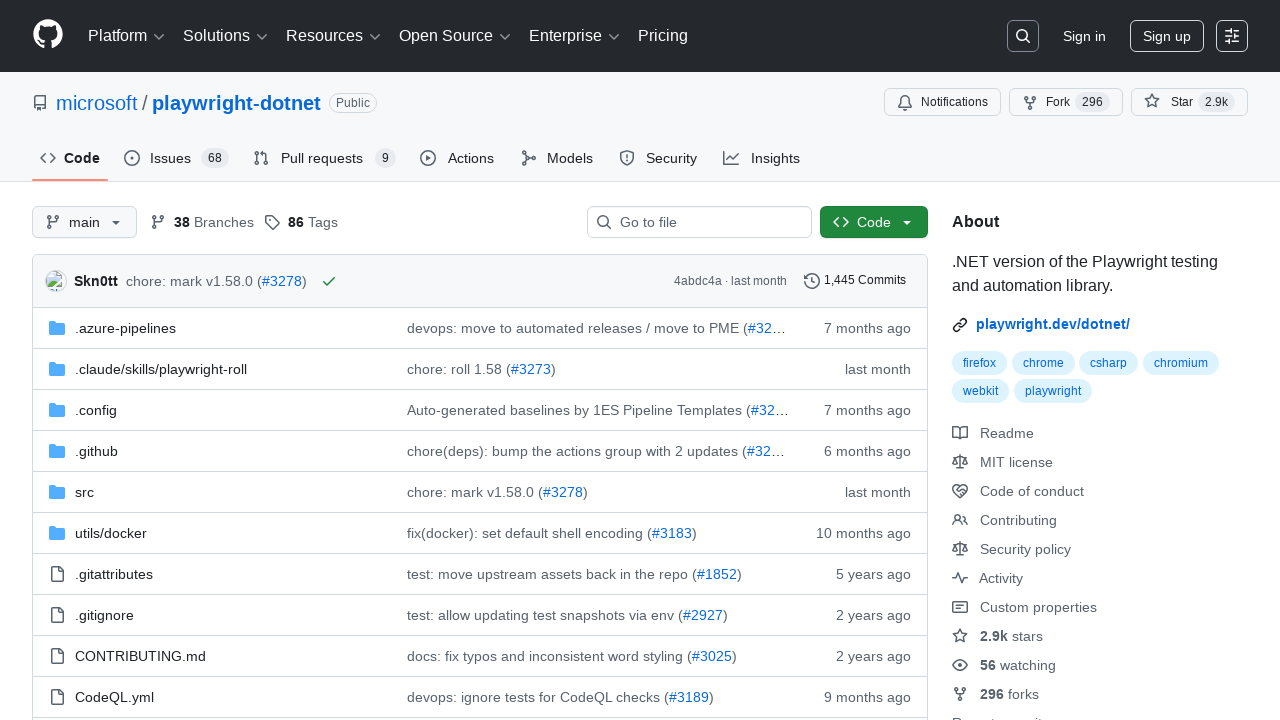

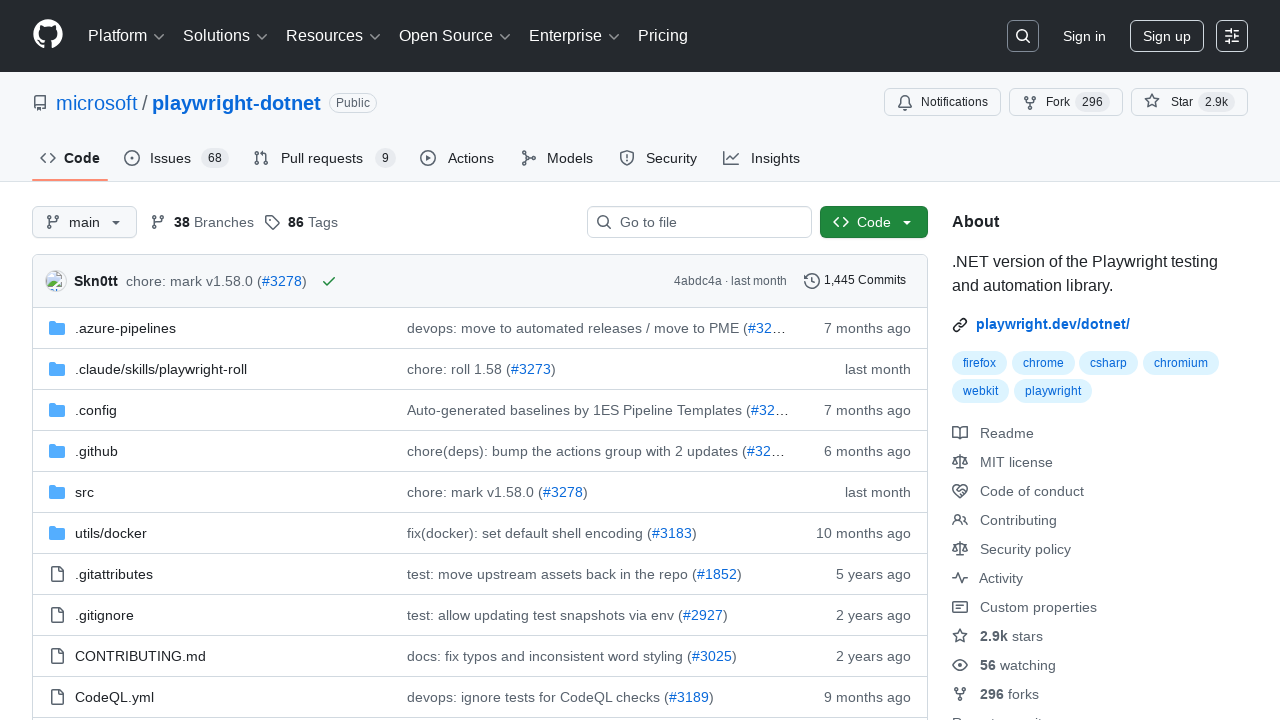